Tests cuisine type selection by clicking on a location link and selecting a cuisine type filter

Starting URL: https://eatstreet.com/

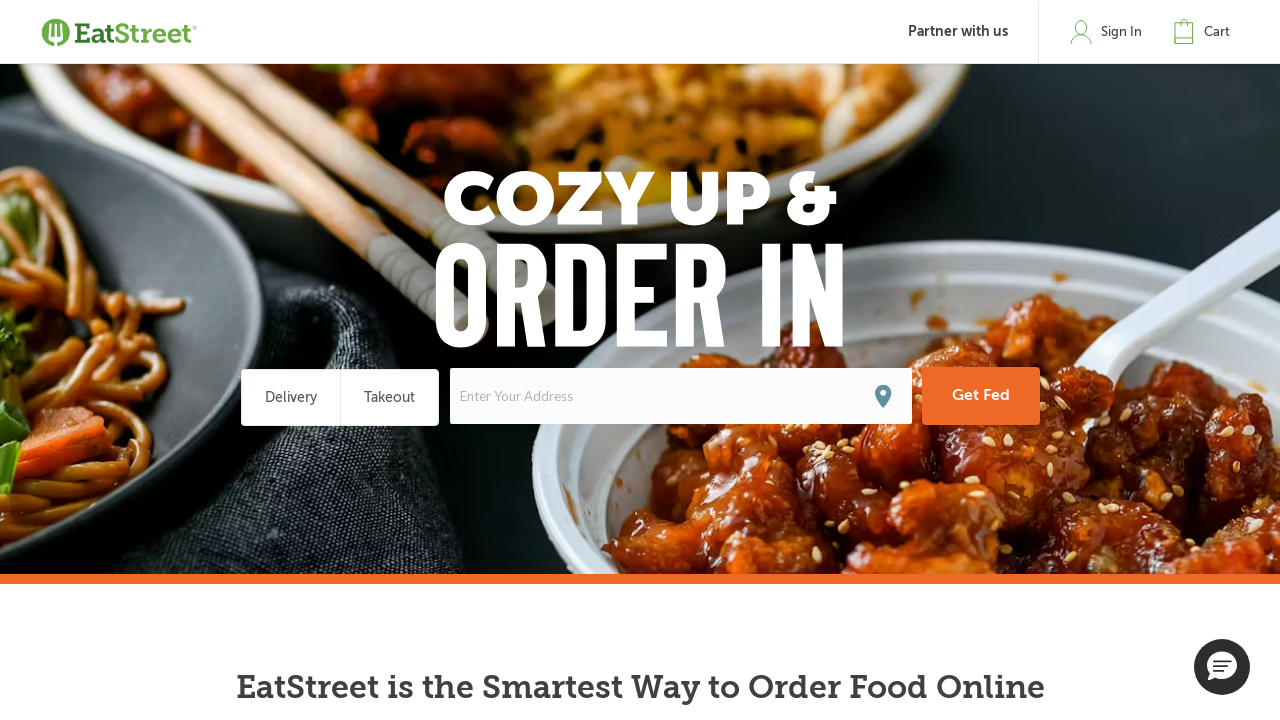

Clicked cookie consent button at (865, 361) on button.btn
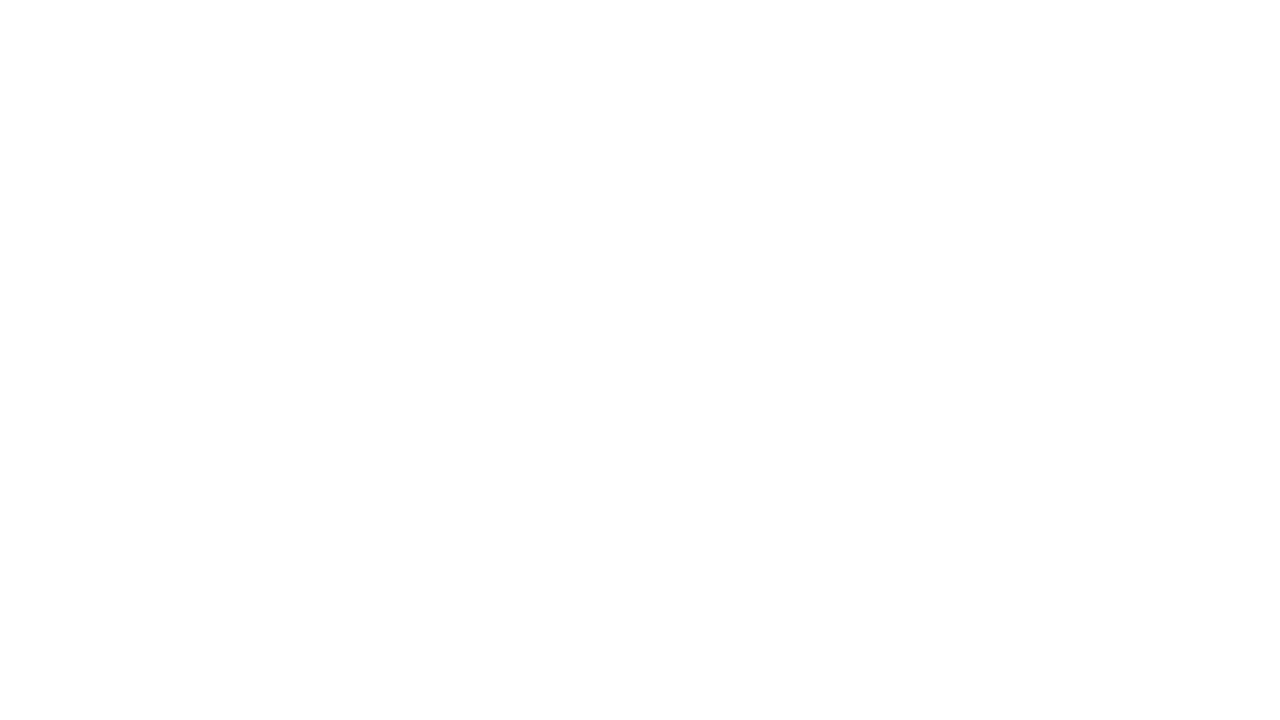

Clicked on first location link at (185, 361) on a.ng-binding
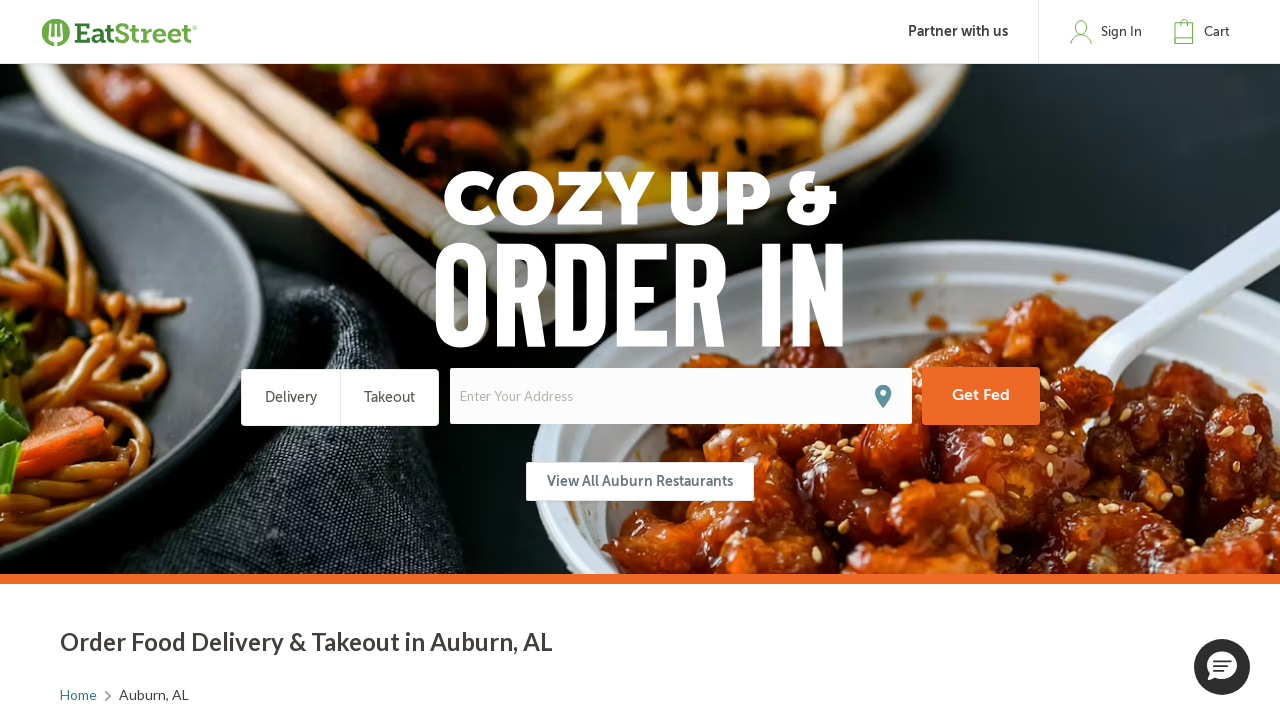

Located all cuisine type filter buttons
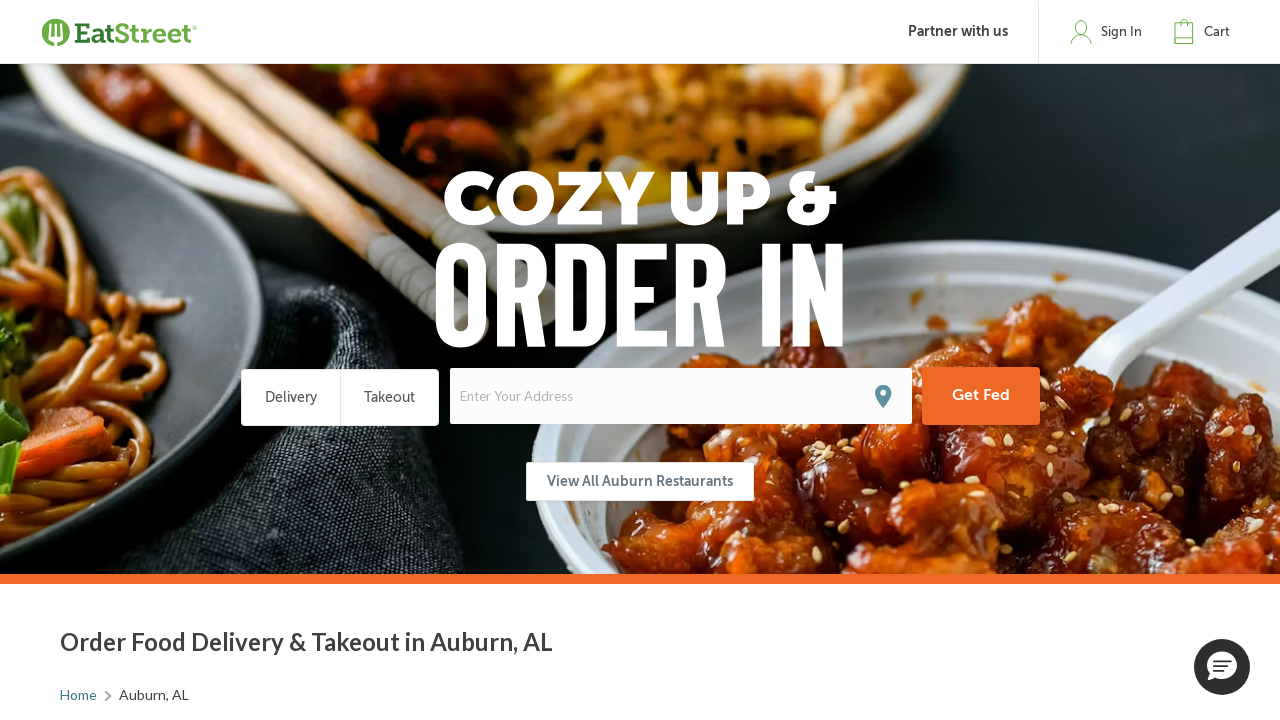

Clicked third cuisine type filter button at (1015, 360) on button.cuisine-types__item__button.ng-binding >> nth=2
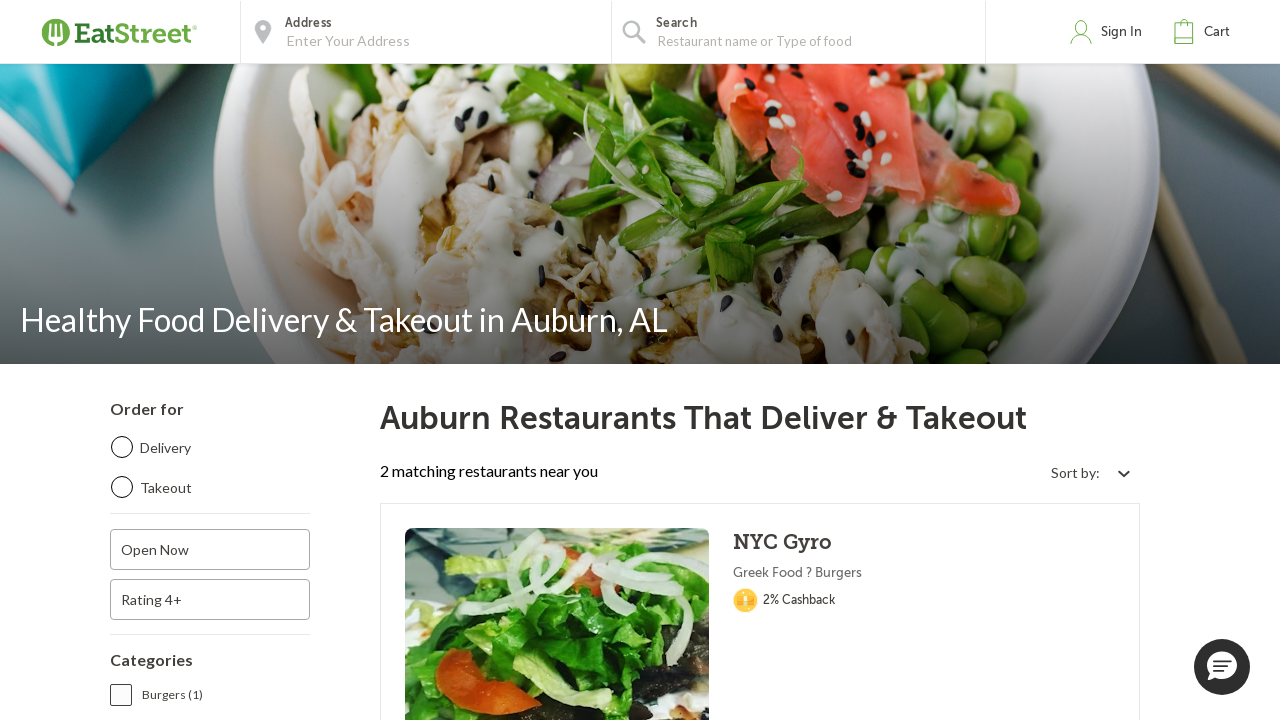

Waited for restaurants list header to become visible
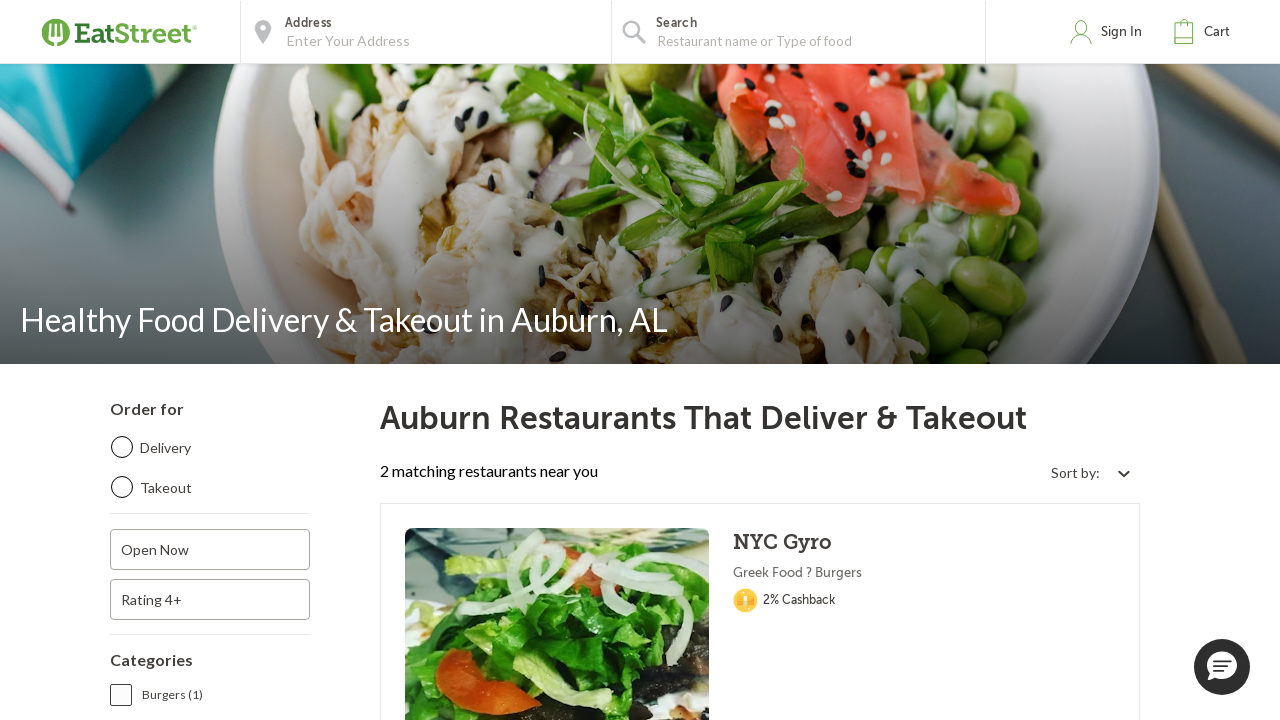

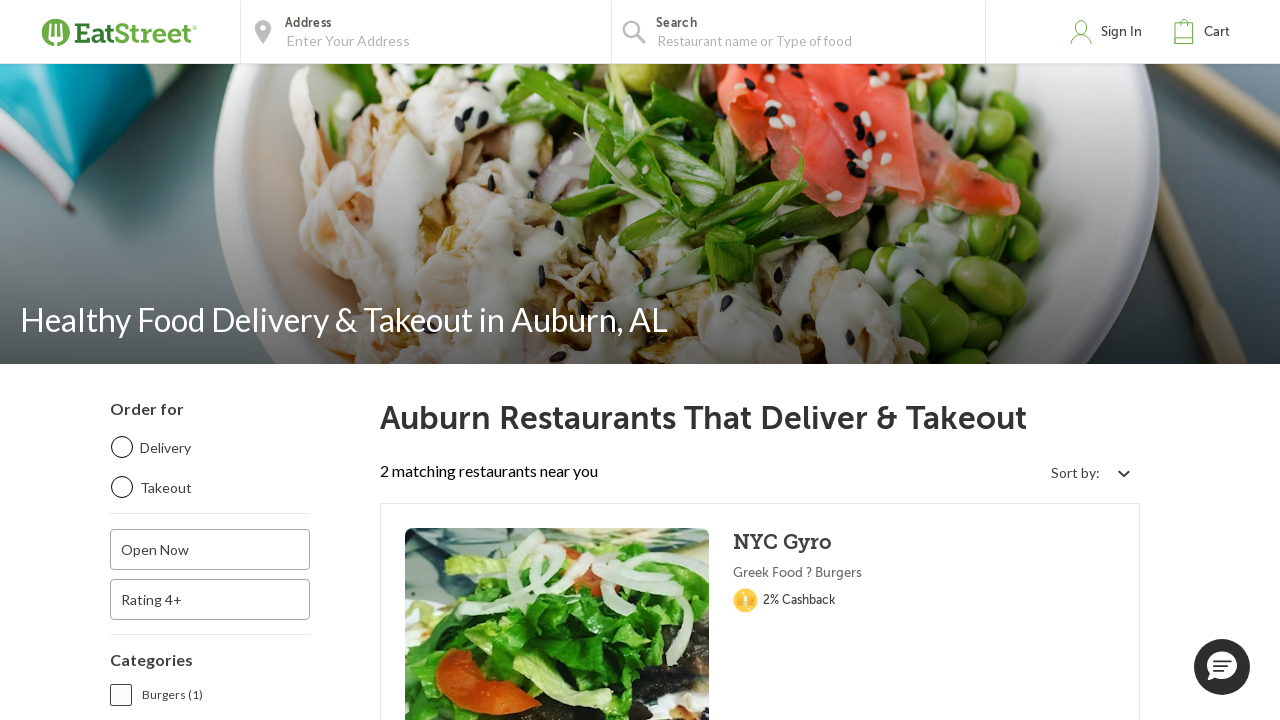